Tests navigation to the Desktops category by clicking on Desktops menu and then "Show All" to view all desktop products

Starting URL: http://opencart.abstracta.us/

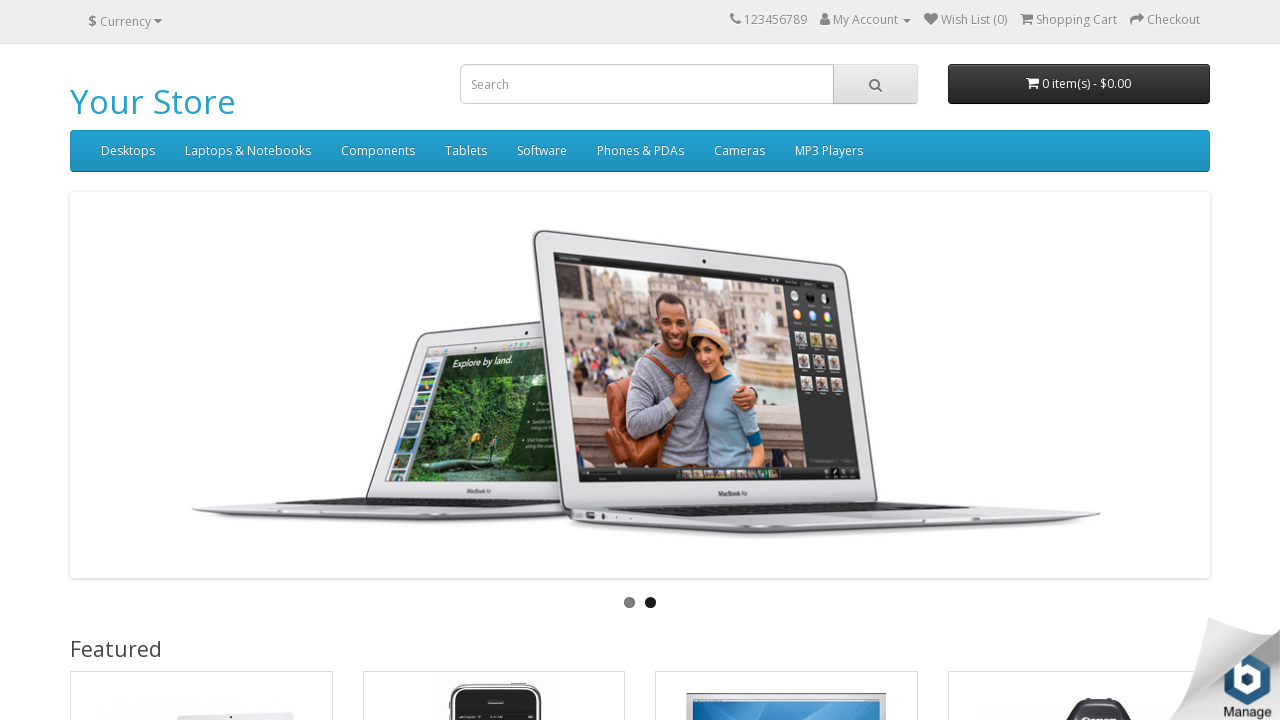

Clicked on Desktops menu item at (128, 151) on a:has-text('Desktops')
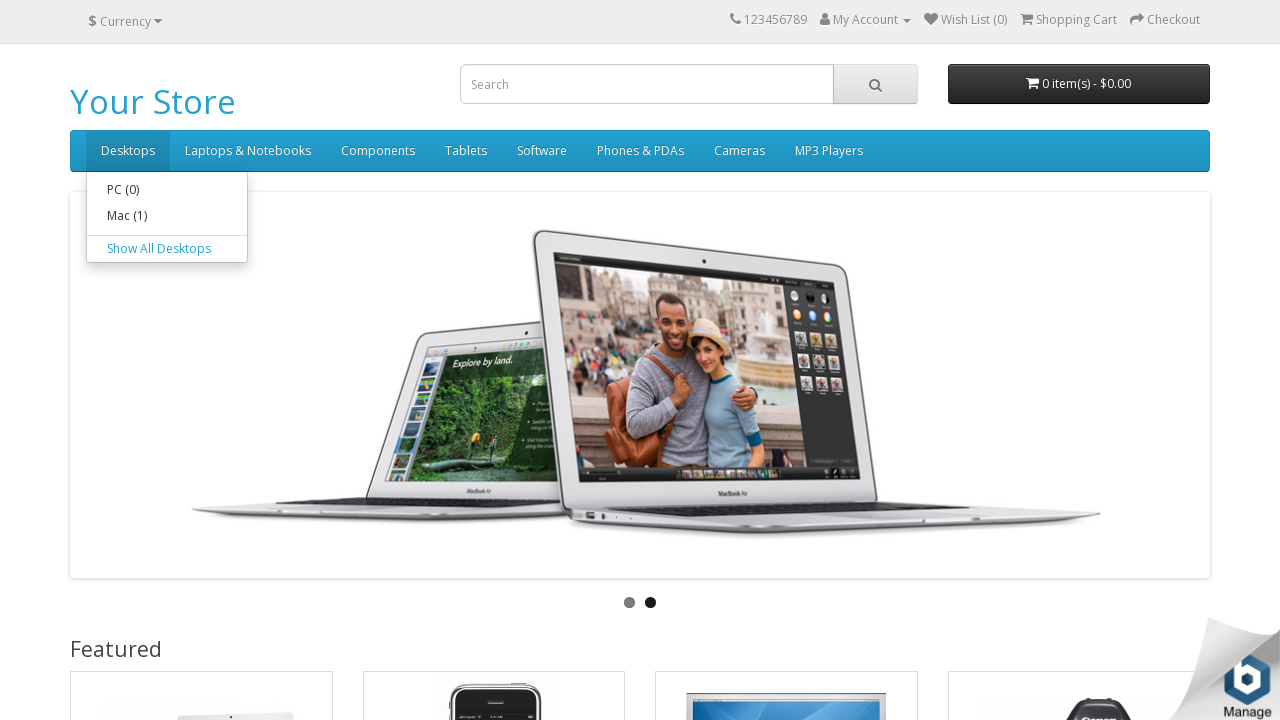

Clicked on 'Show All Desktops' link at (167, 249) on a:has-text('Show All Desktops')
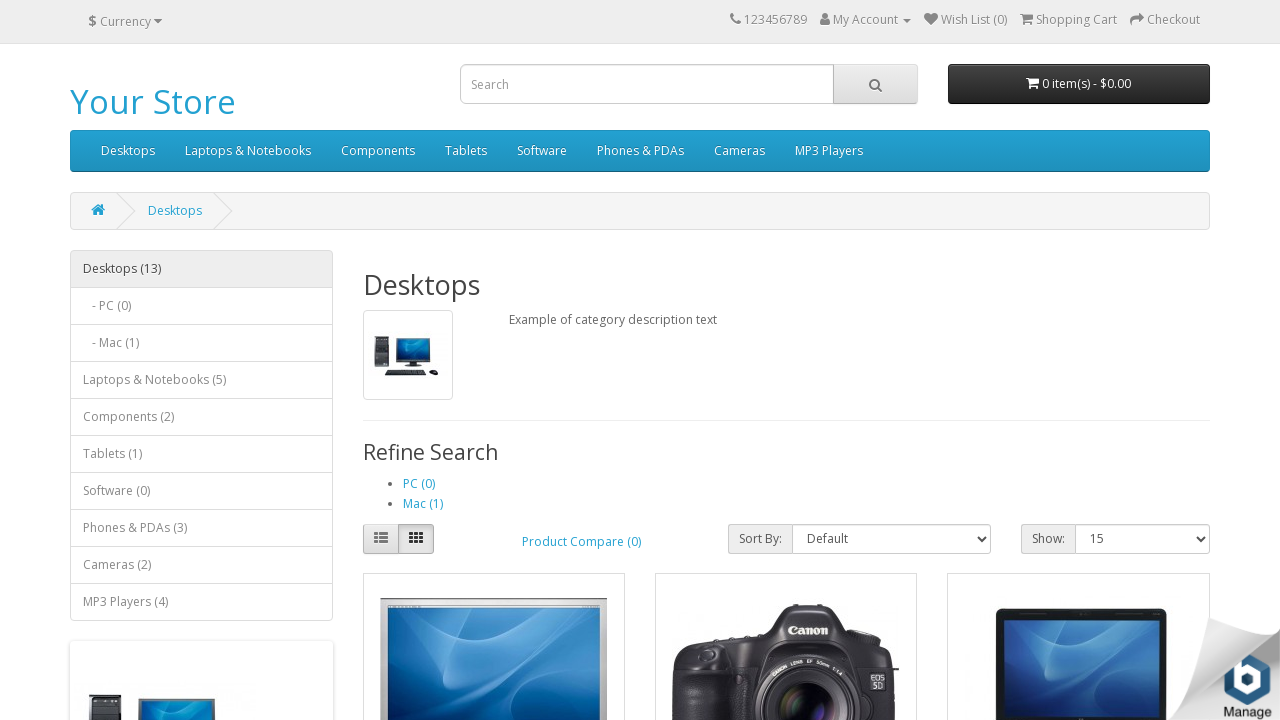

Verified Desktops page loaded with 'Desktops' heading
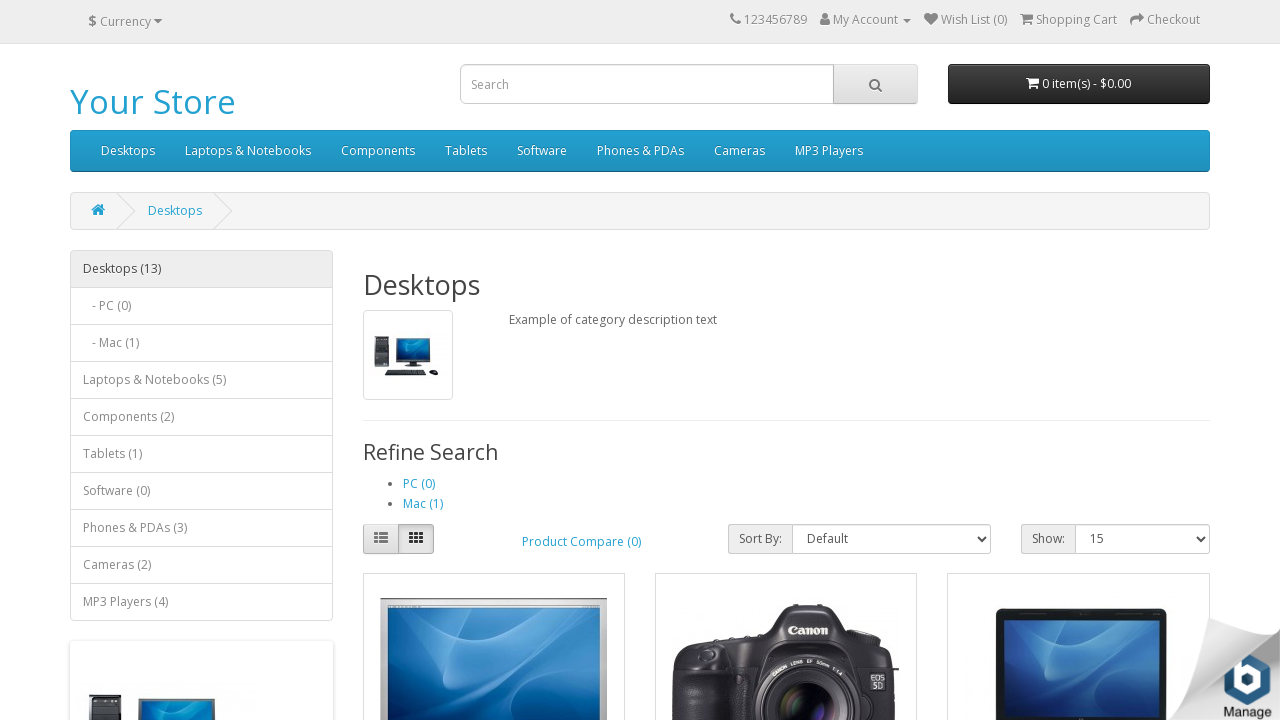

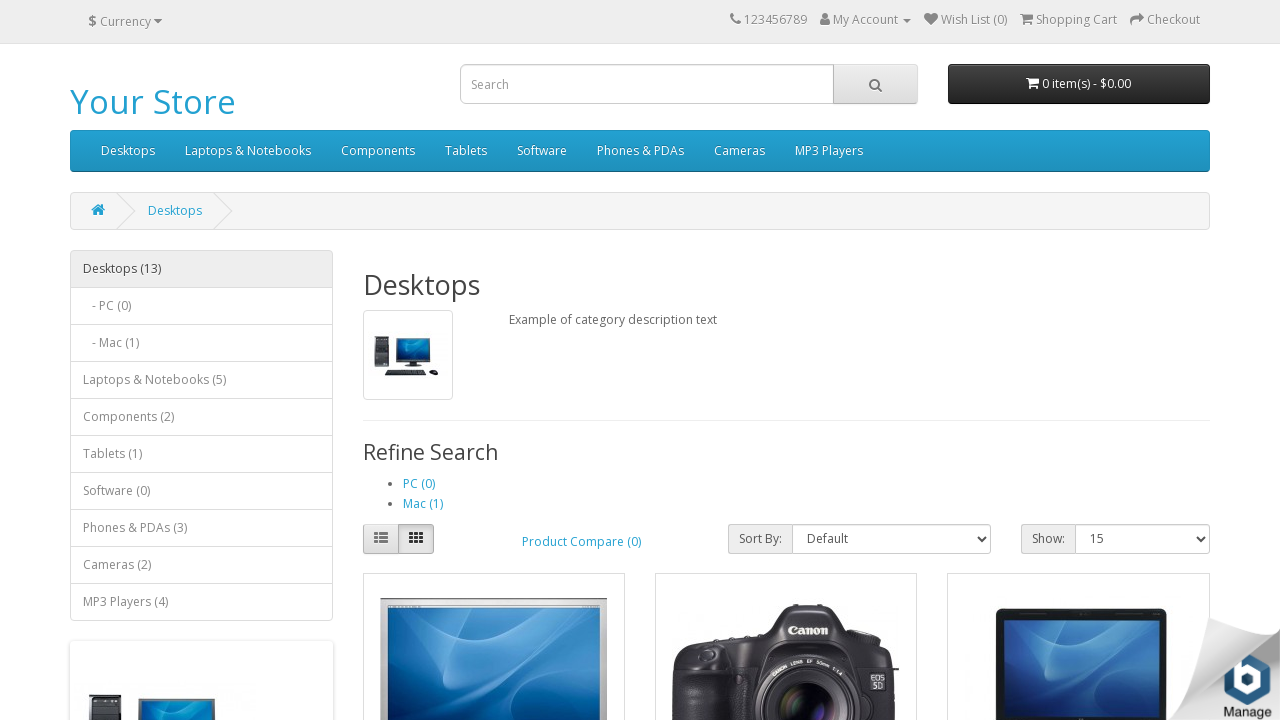